Tests that edits are saved when the input field loses focus (blur event)

Starting URL: https://demo.playwright.dev/todomvc

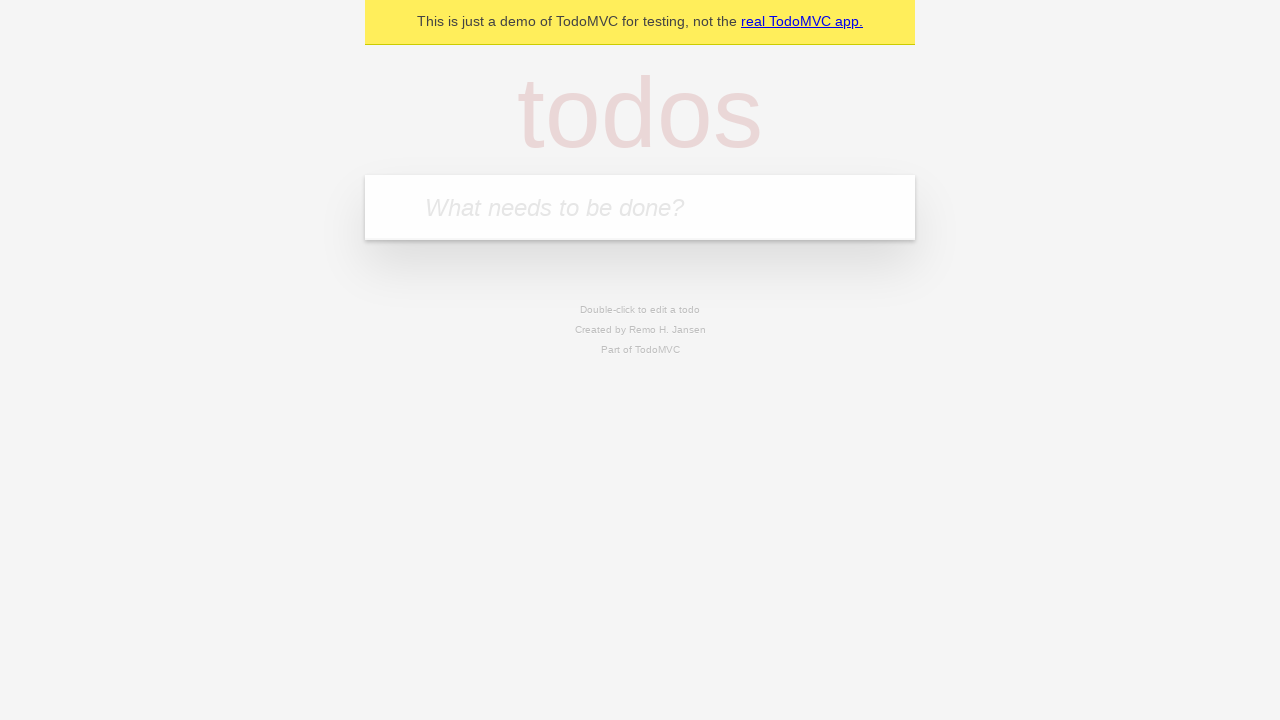

Located the 'What needs to be done?' input field
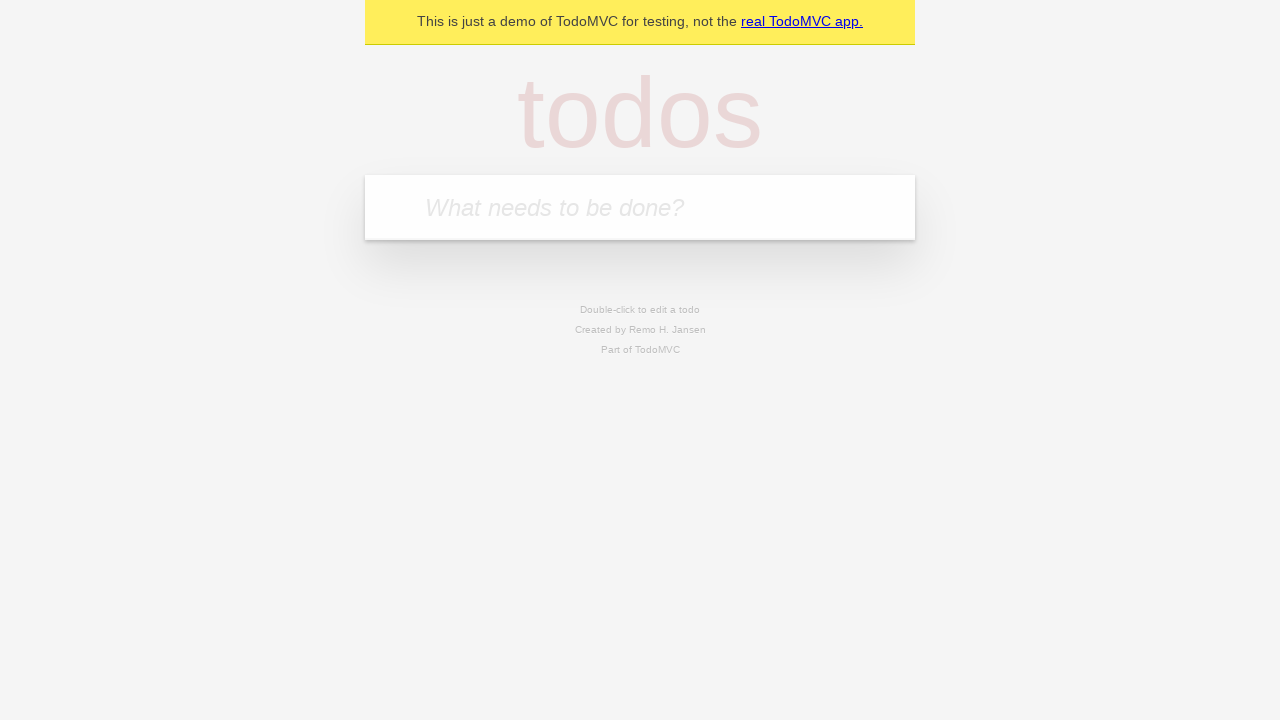

Filled first todo with 'buy some cheese' on internal:attr=[placeholder="What needs to be done?"i]
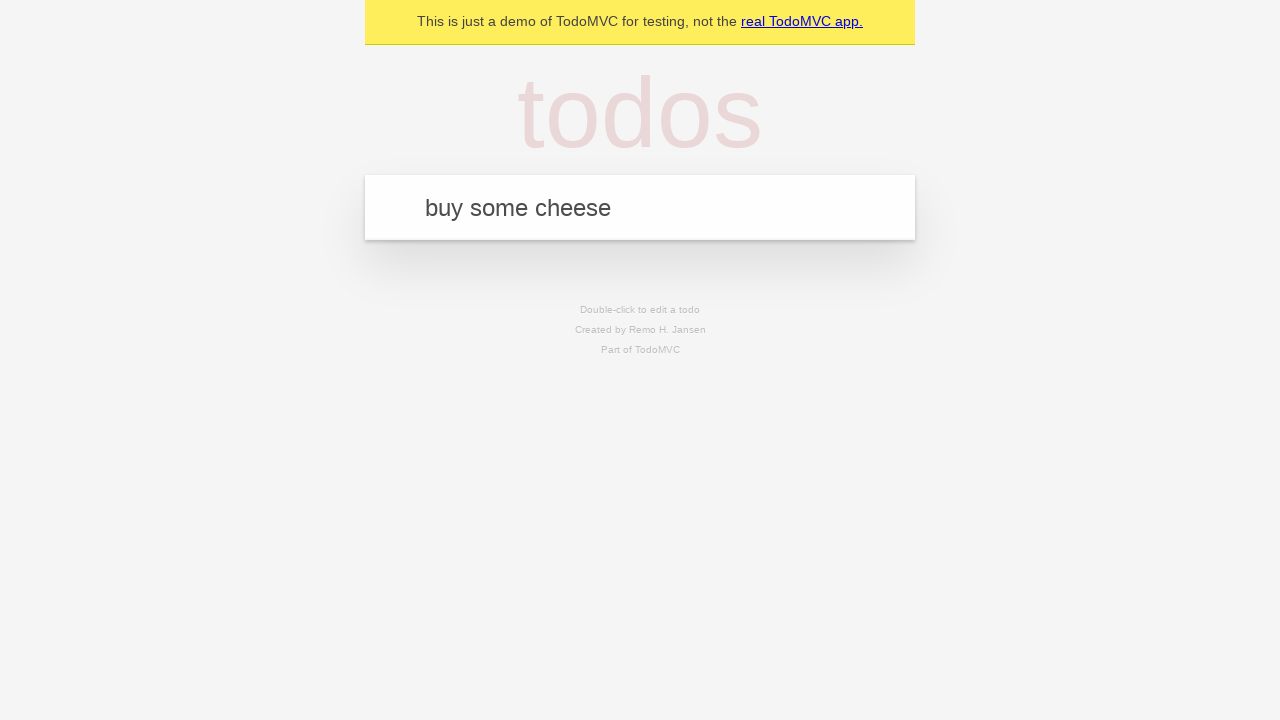

Pressed Enter to create first todo on internal:attr=[placeholder="What needs to be done?"i]
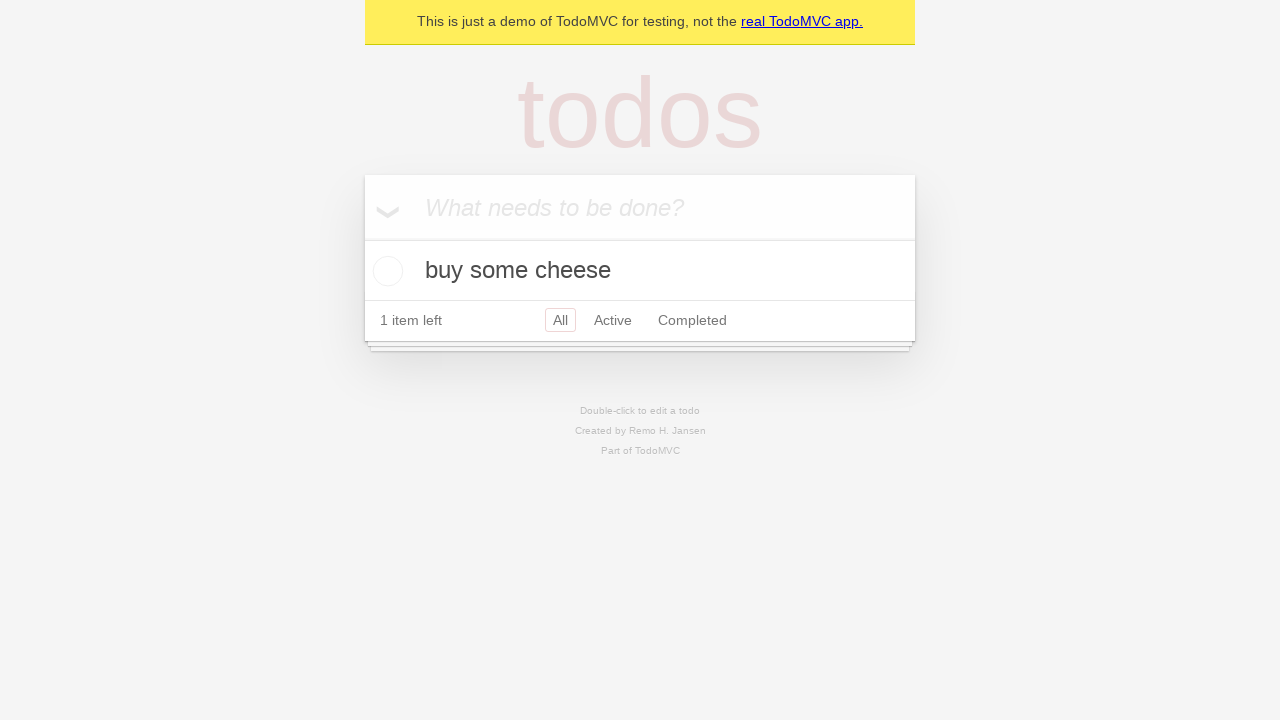

Filled second todo with 'feed the cat' on internal:attr=[placeholder="What needs to be done?"i]
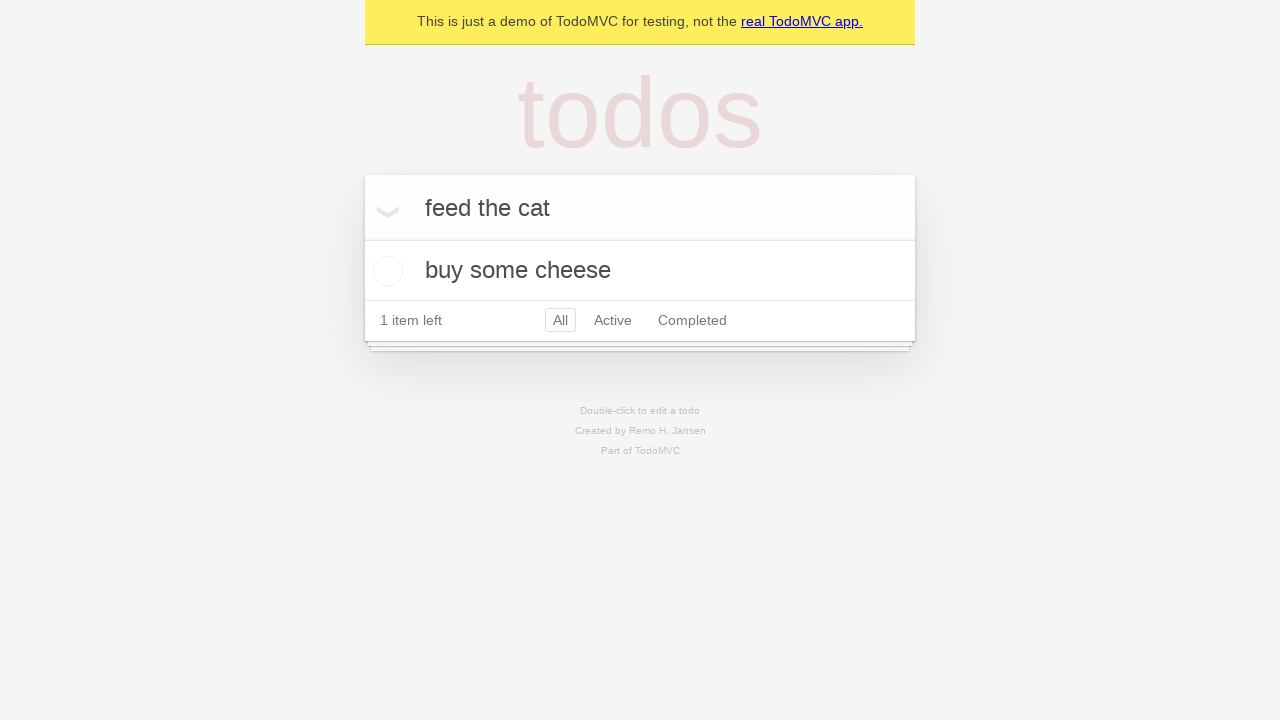

Pressed Enter to create second todo on internal:attr=[placeholder="What needs to be done?"i]
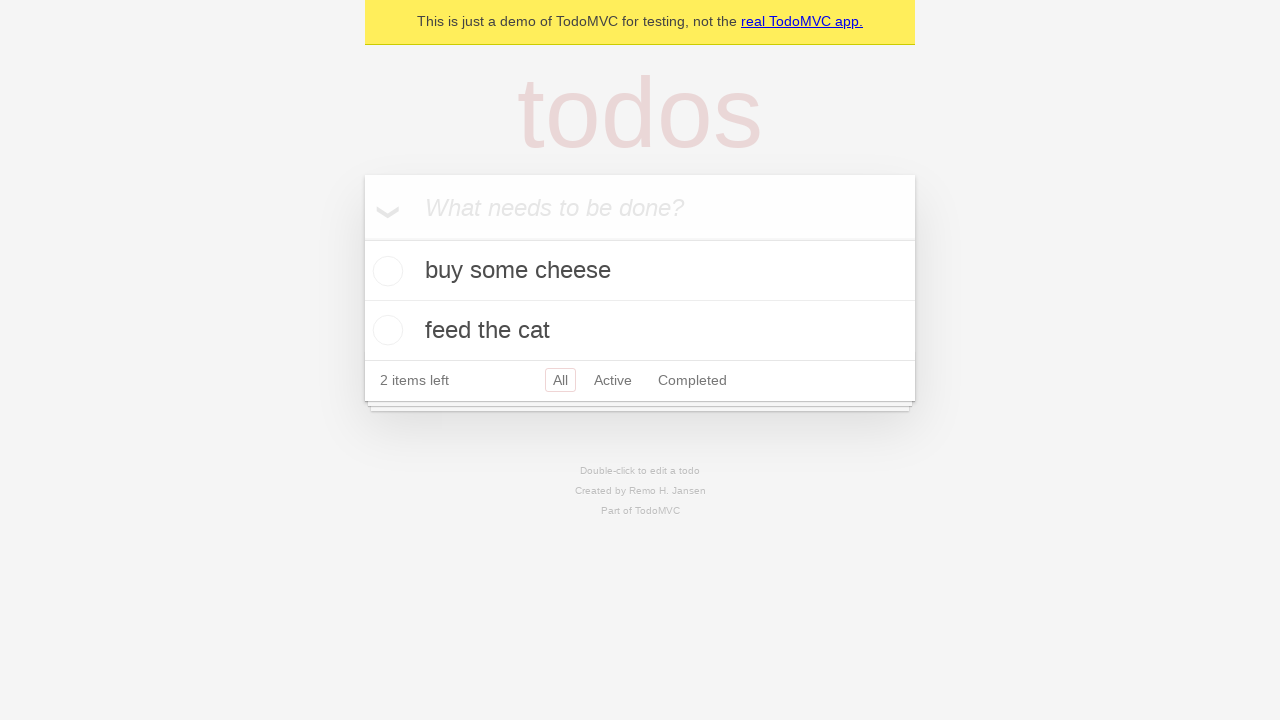

Filled third todo with 'book a doctors appointment' on internal:attr=[placeholder="What needs to be done?"i]
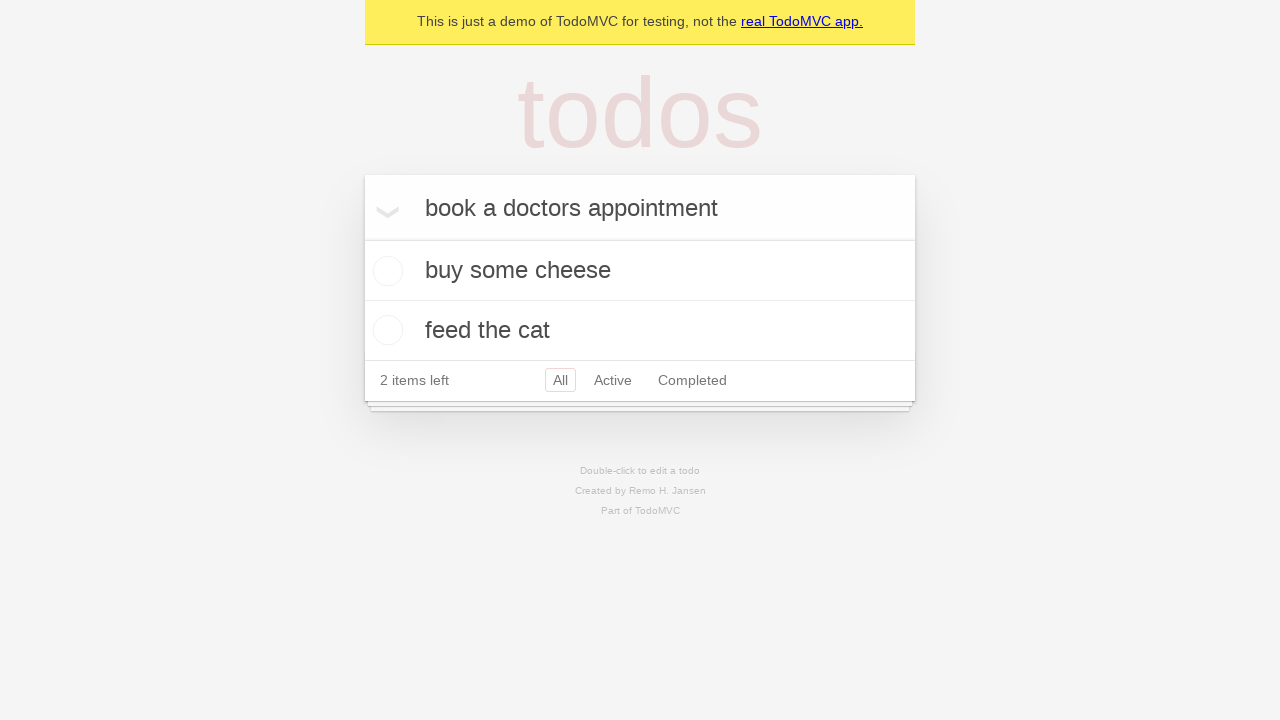

Pressed Enter to create third todo on internal:attr=[placeholder="What needs to be done?"i]
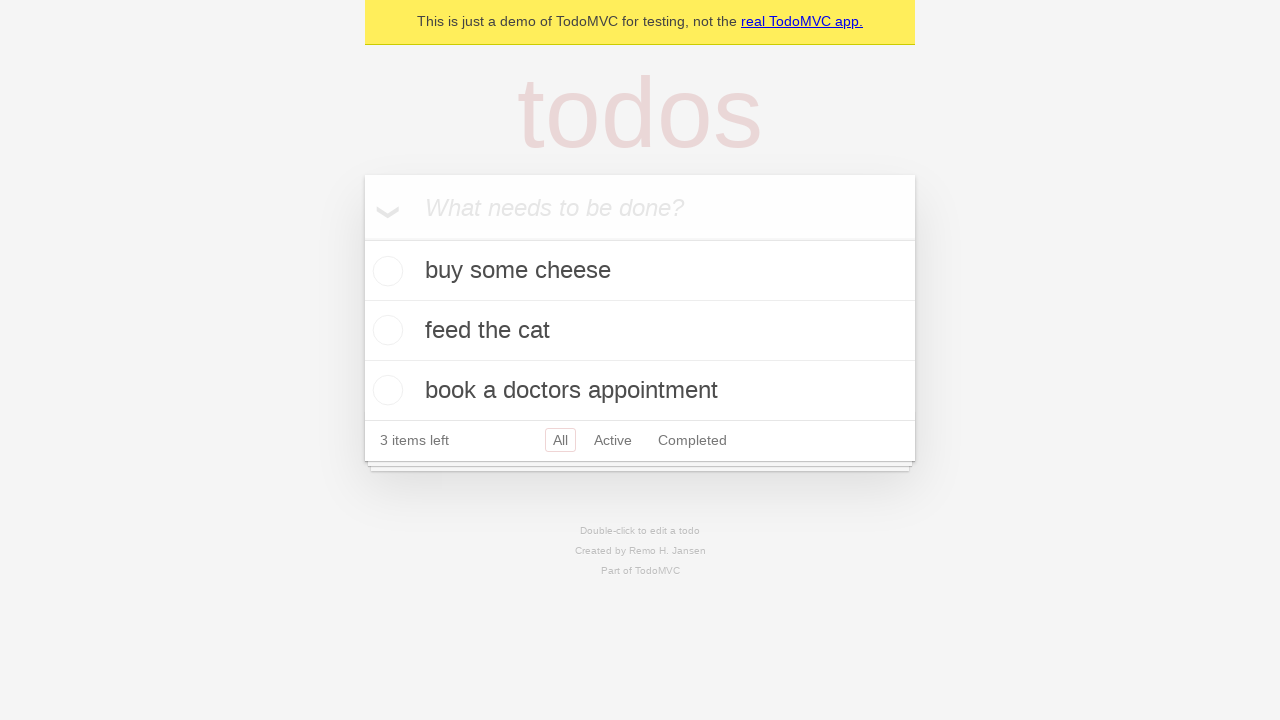

Located all todo items
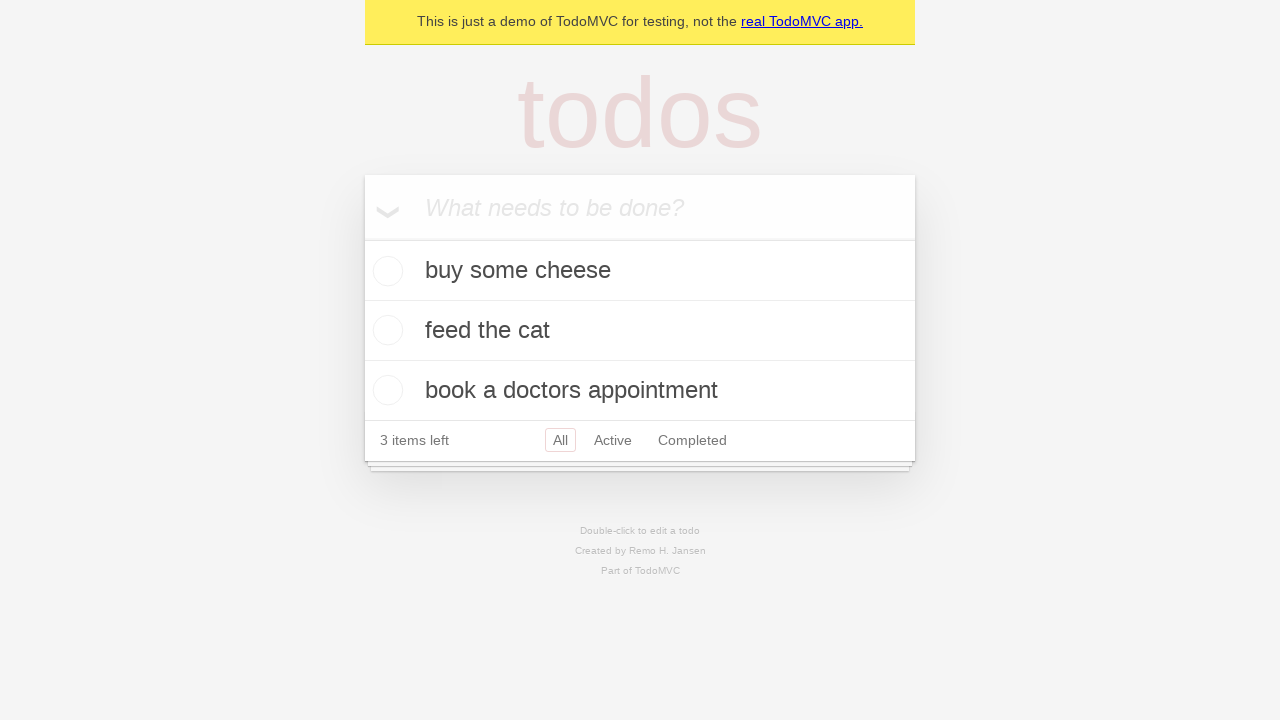

Double-clicked second todo item to enter edit mode at (640, 331) on internal:testid=[data-testid="todo-item"s] >> nth=1
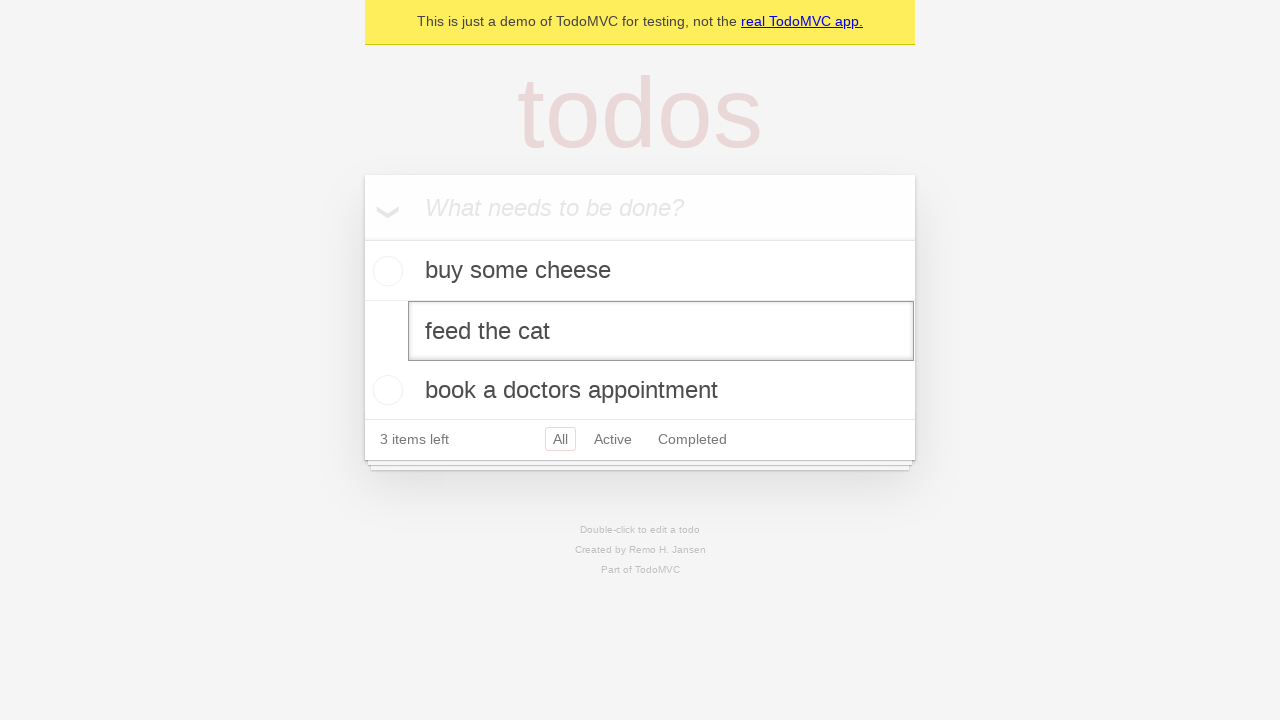

Filled edit field with 'buy some sausages' on internal:testid=[data-testid="todo-item"s] >> nth=1 >> internal:role=textbox[nam
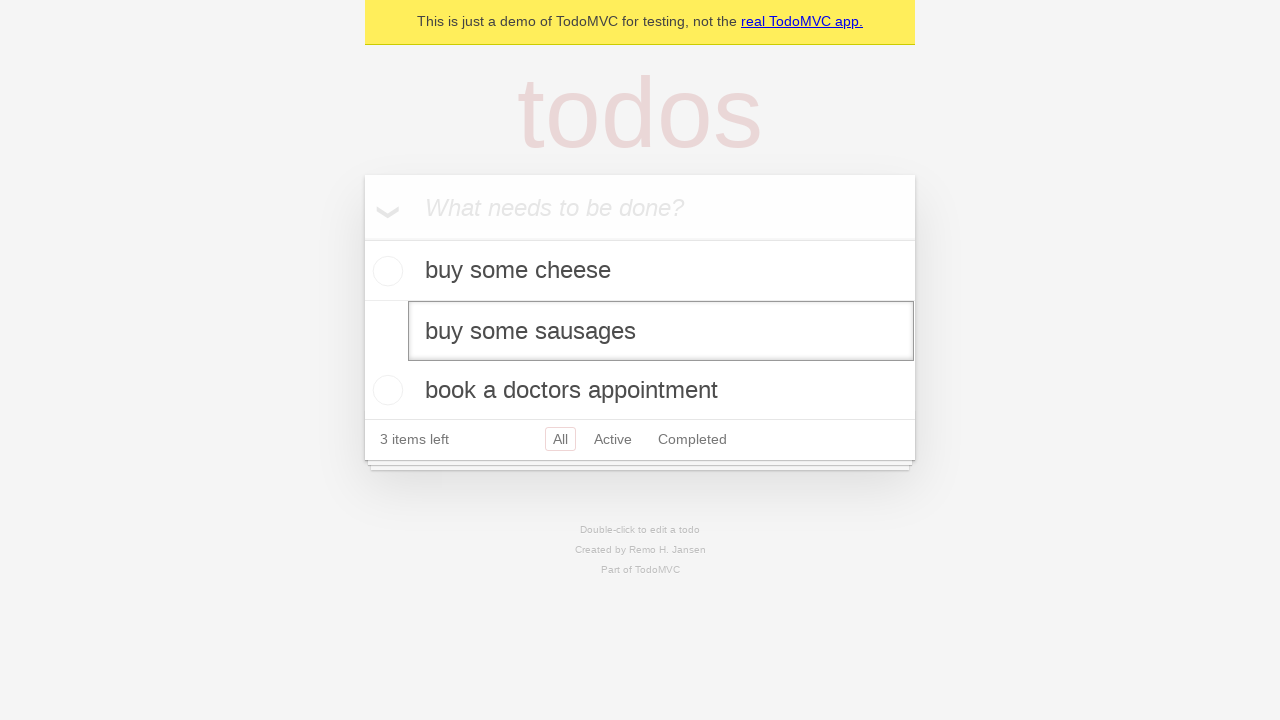

Dispatched blur event on edit field to save changes
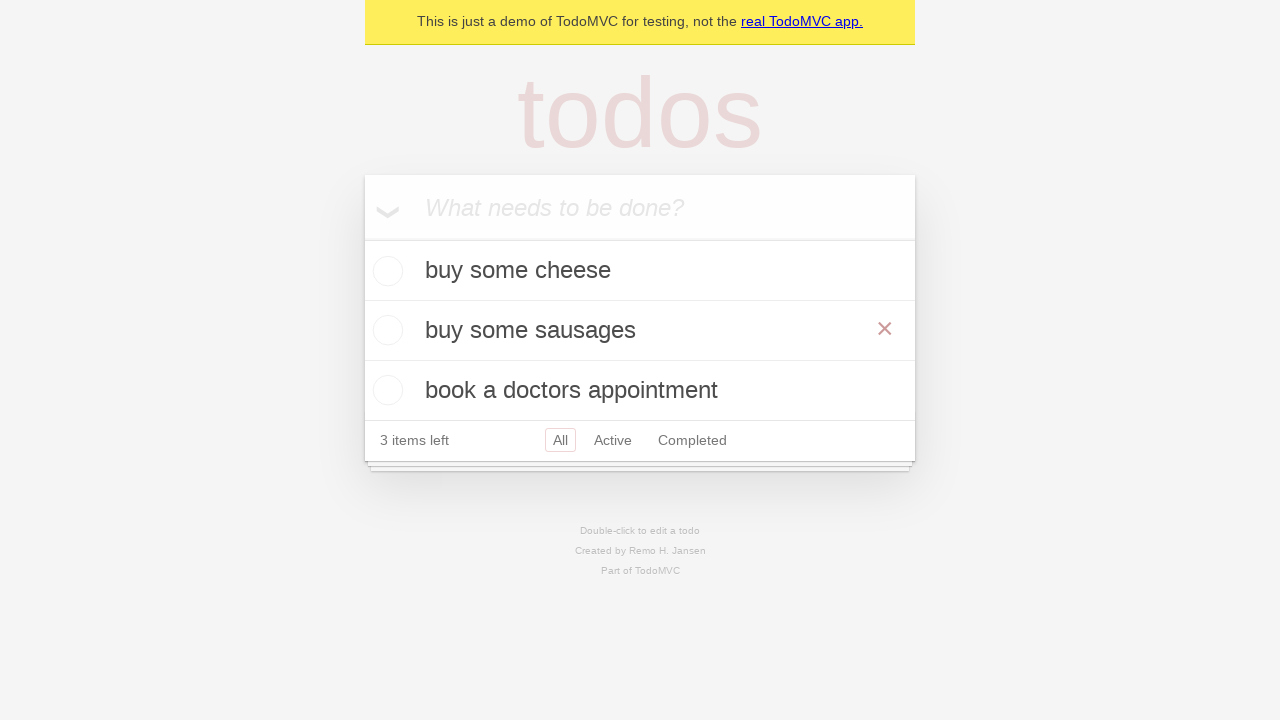

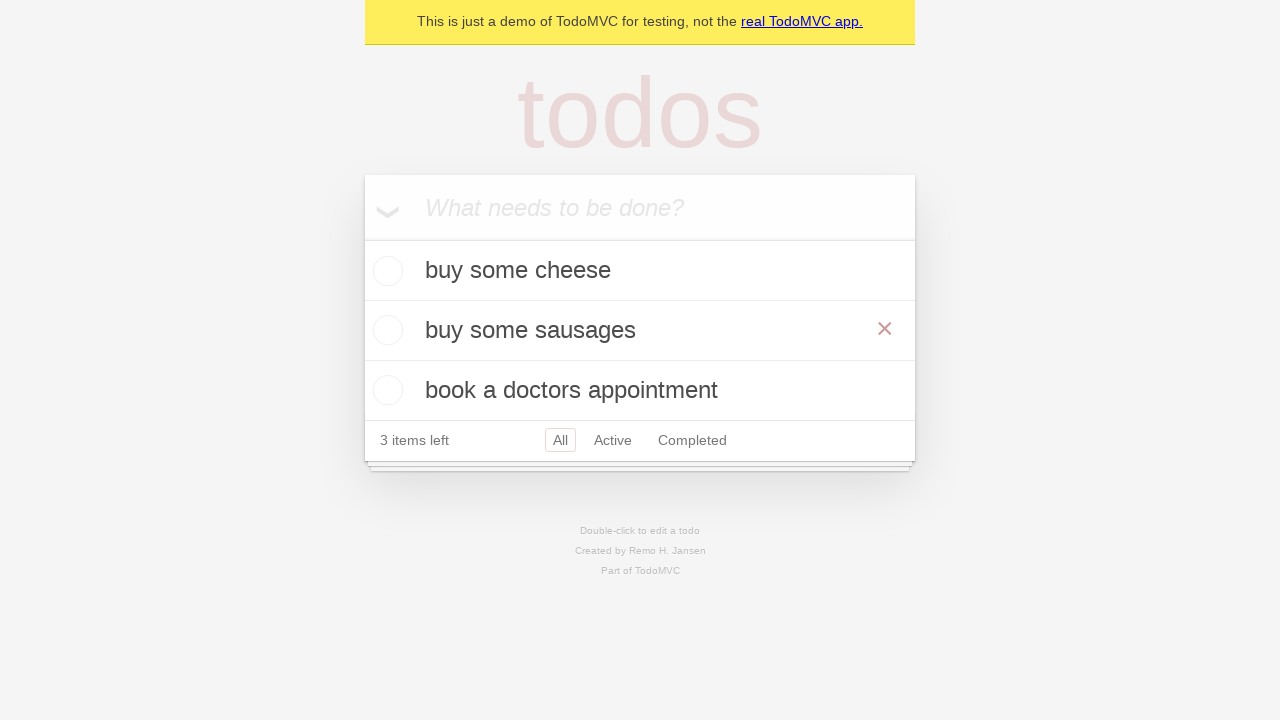